Tests dynamic controls by clicking an enable button and then typing text into an input field once it becomes enabled

Starting URL: https://the-internet.herokuapp.com/dynamic_controls

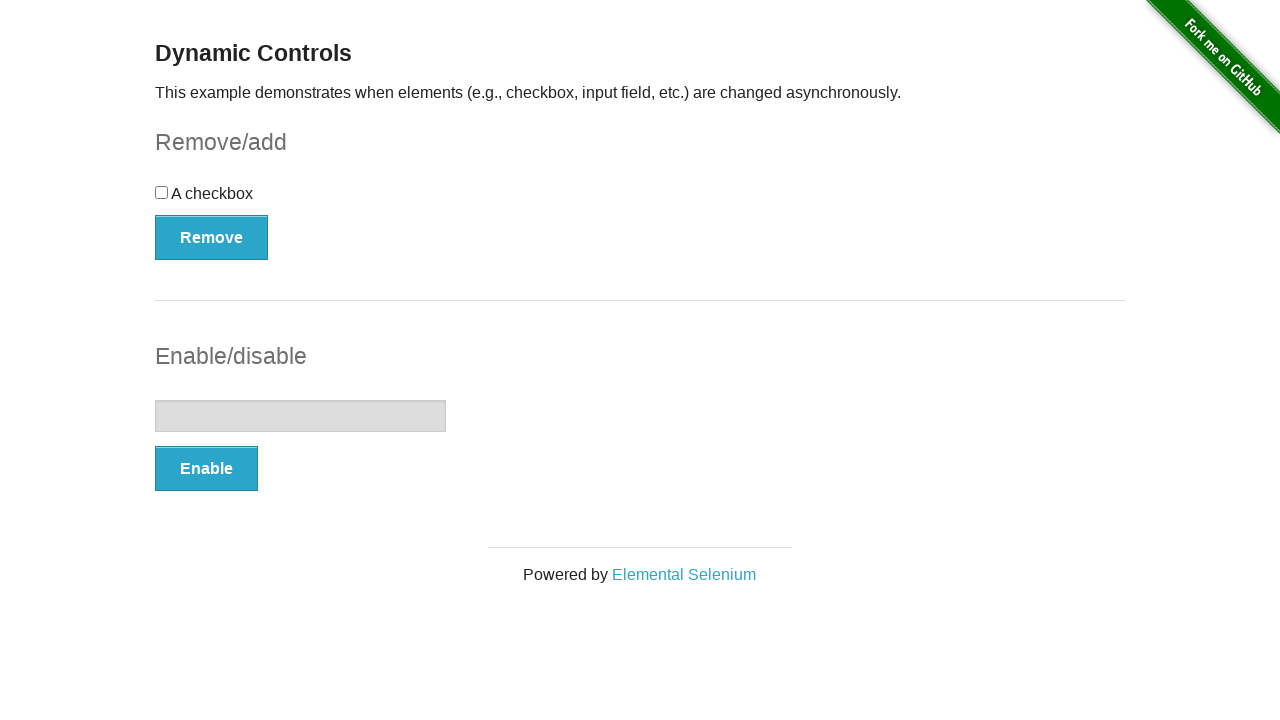

Clicked Enable button to enable the input field at (206, 469) on #input-example > button
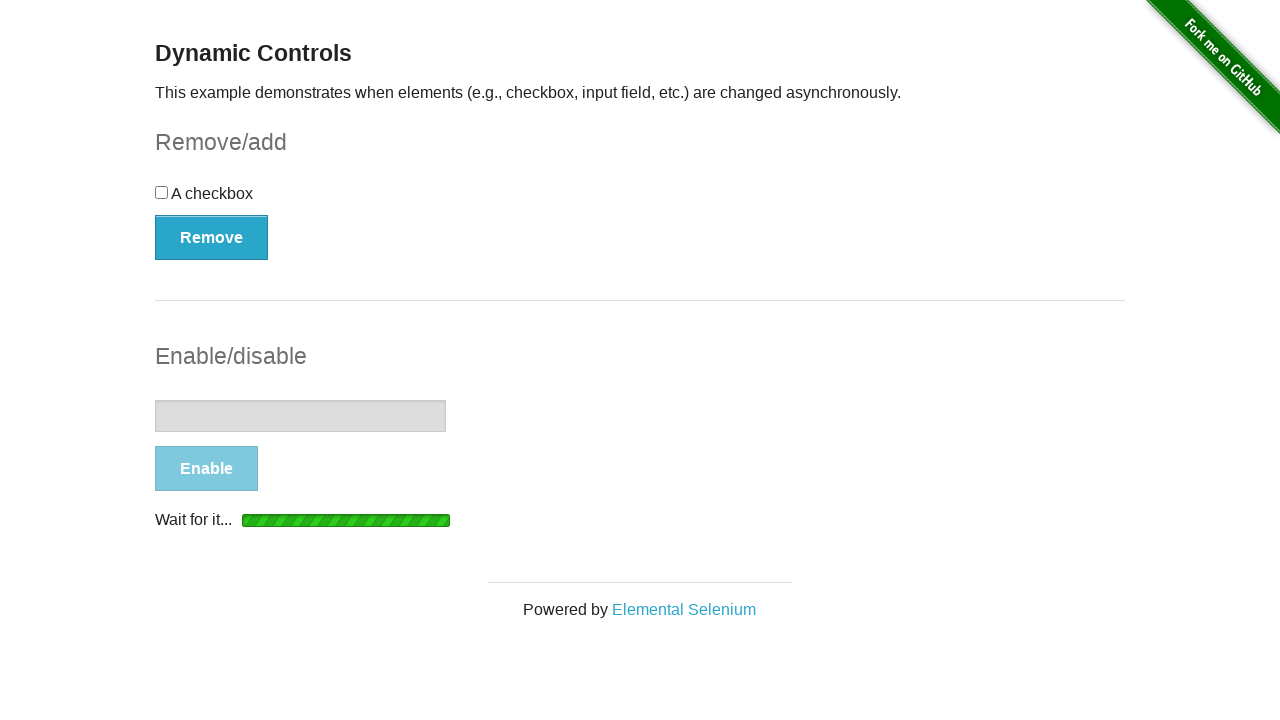

Input field became enabled and ready for interaction
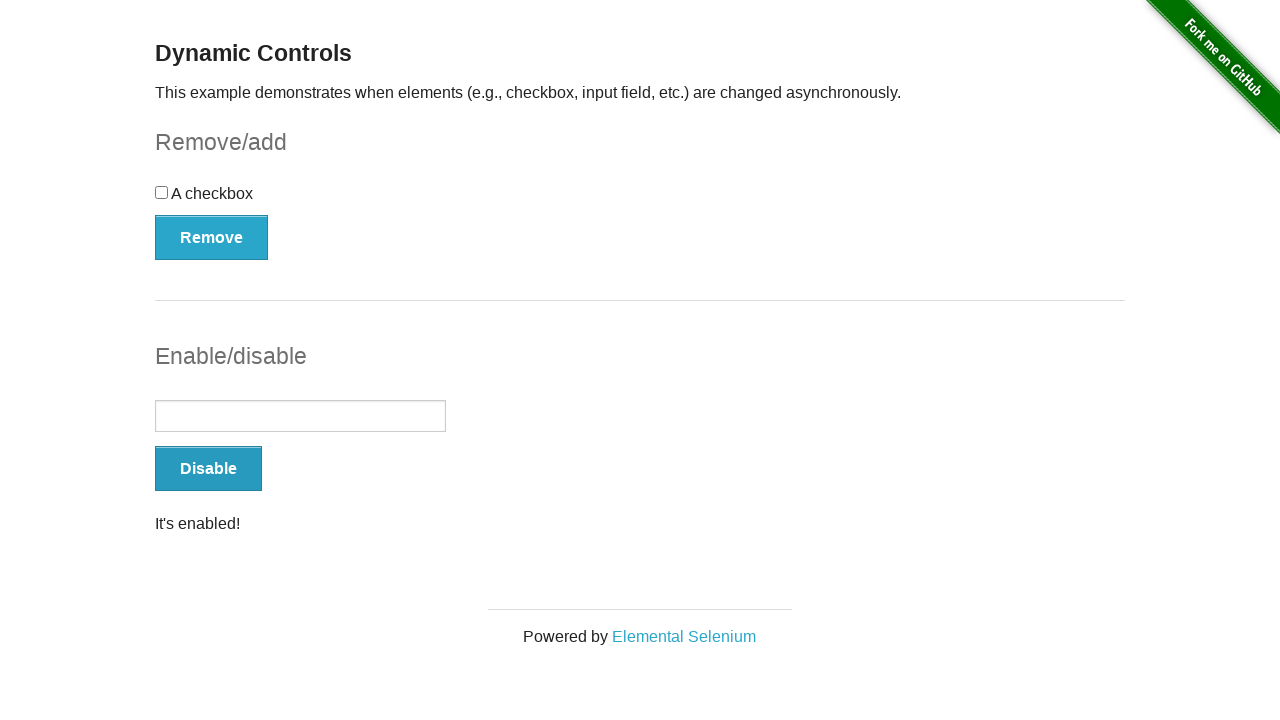

Typed 'Eurotech Was Here' into the enabled input field on #input-example > input
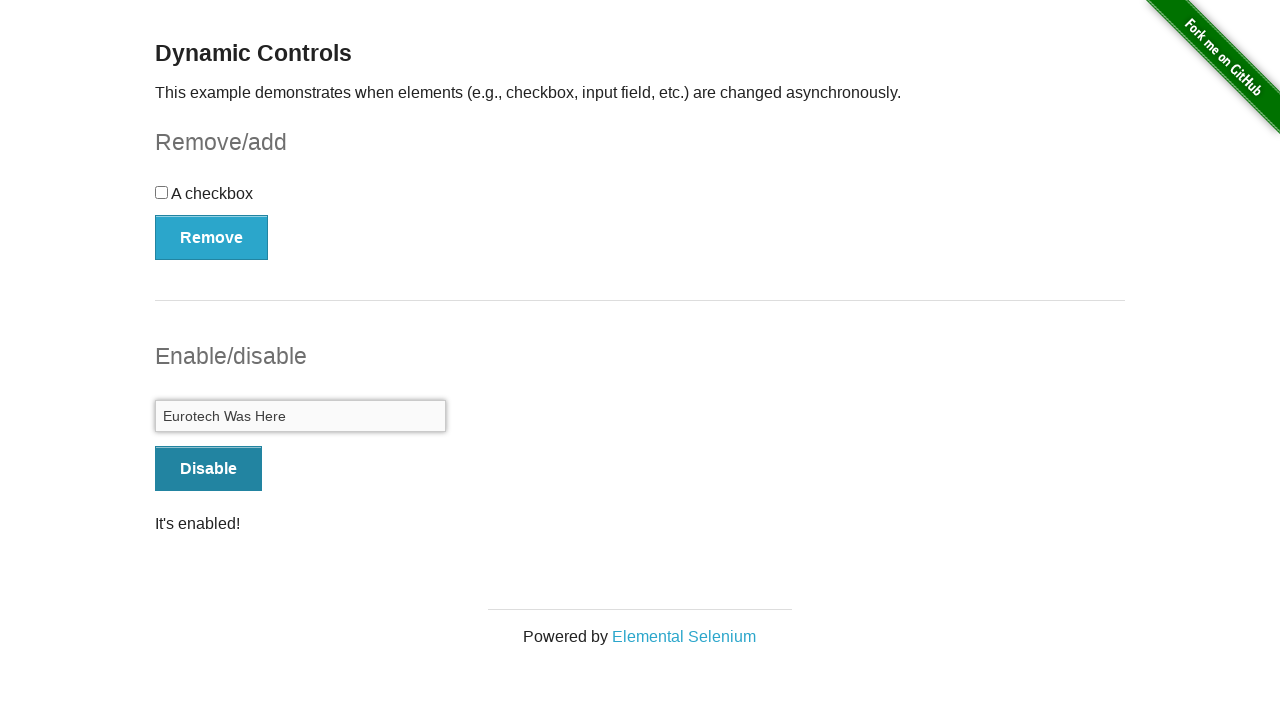

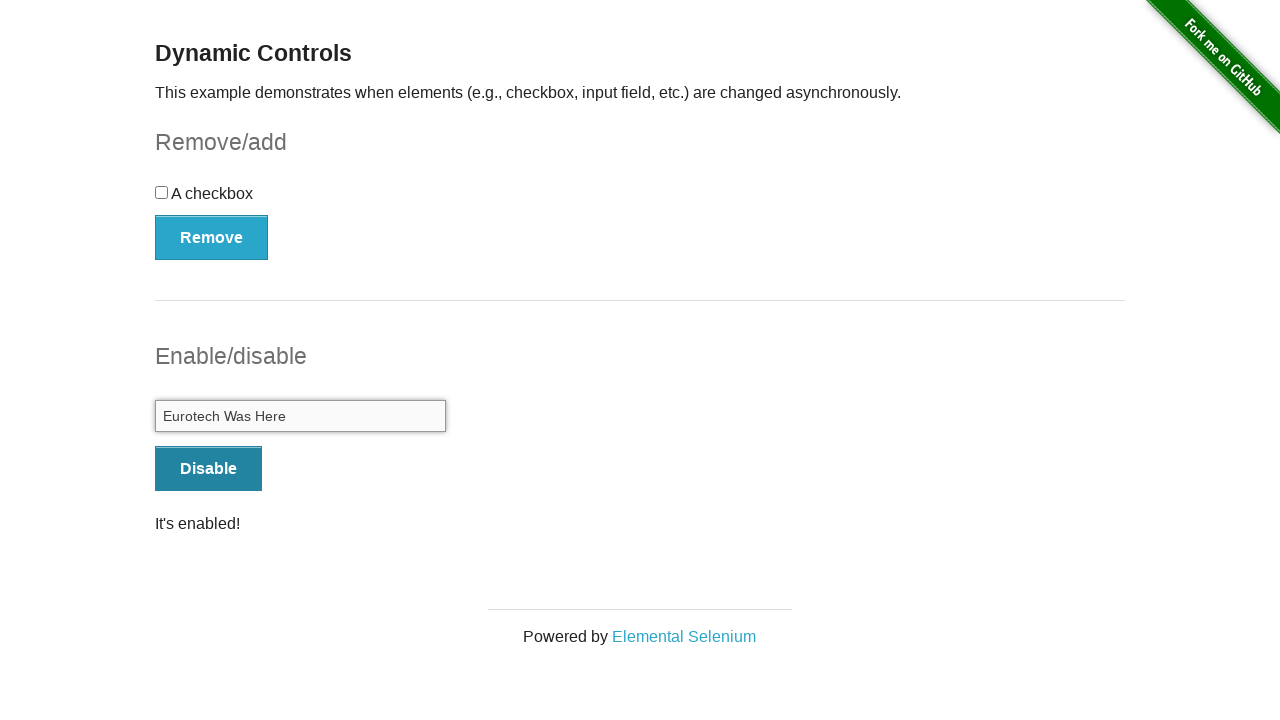